Tests hover functionality by navigating to a page with avatars, hovering over the first avatar, and verifying that a caption appears when the element is hovered.

Starting URL: http://the-internet.herokuapp.com/hovers

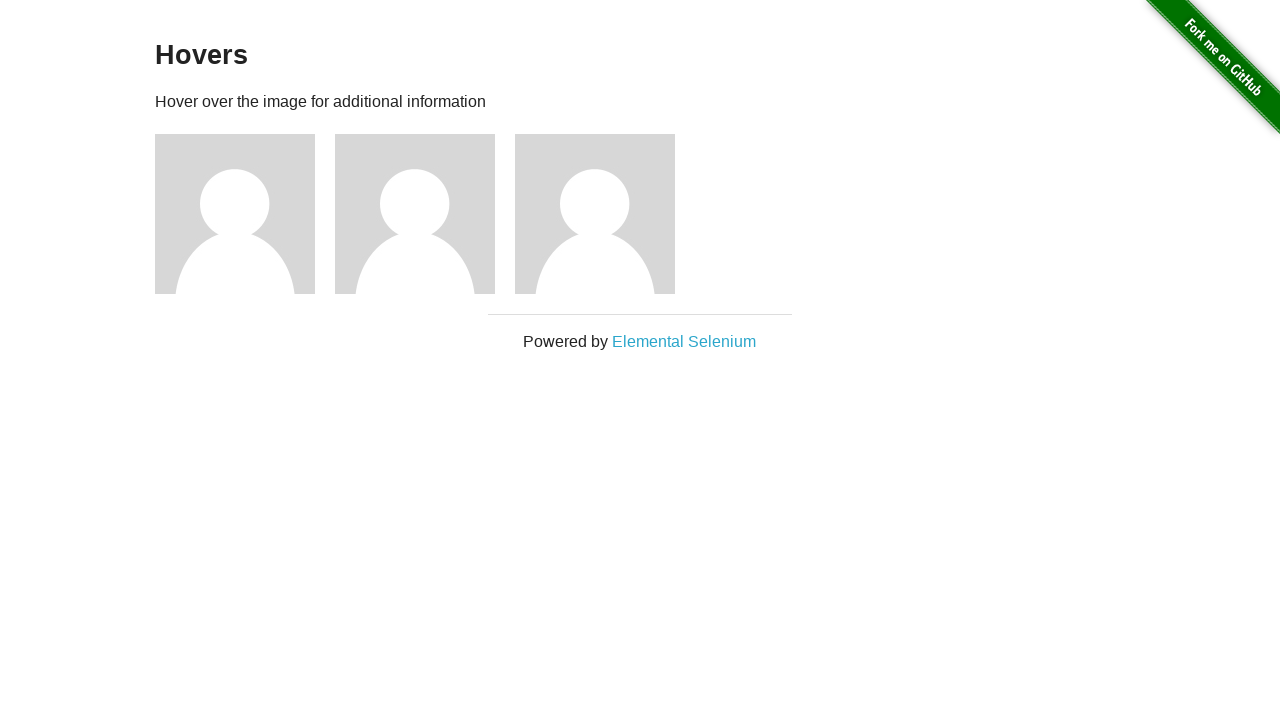

Located the first avatar element
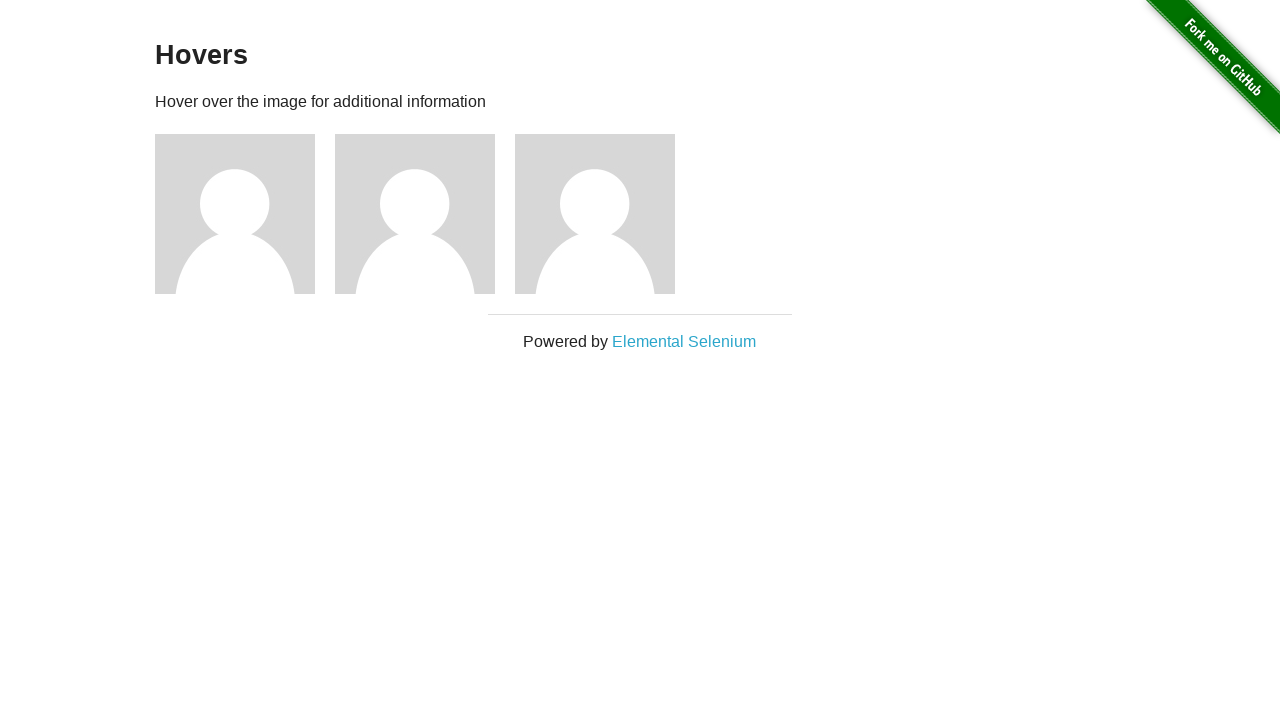

Hovered over the first avatar element at (245, 214) on .figure >> nth=0
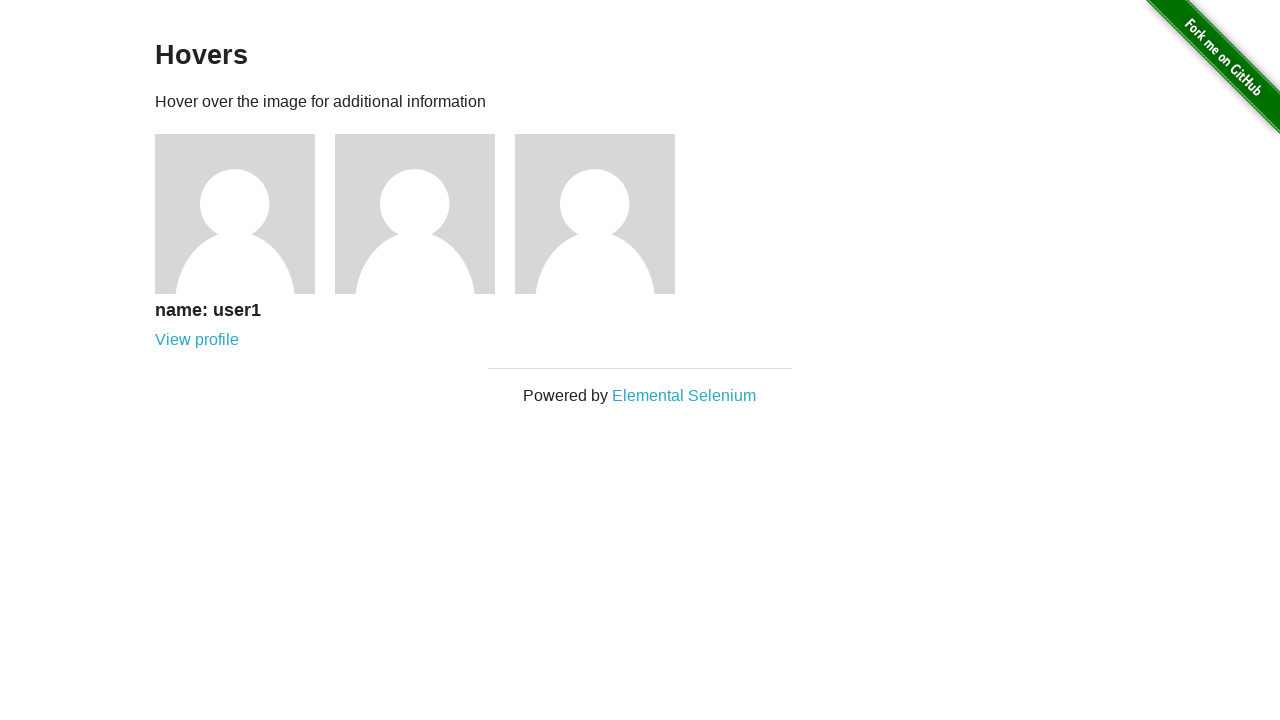

Located the caption element
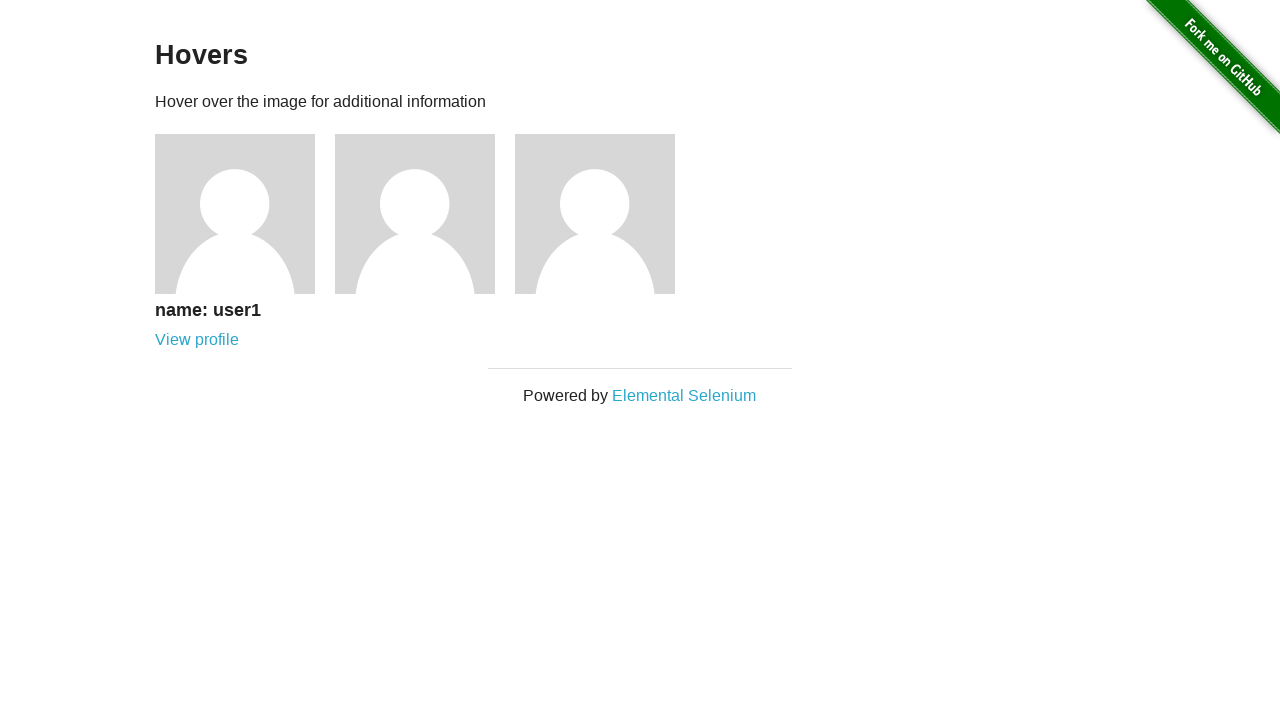

Caption became visible after hovering
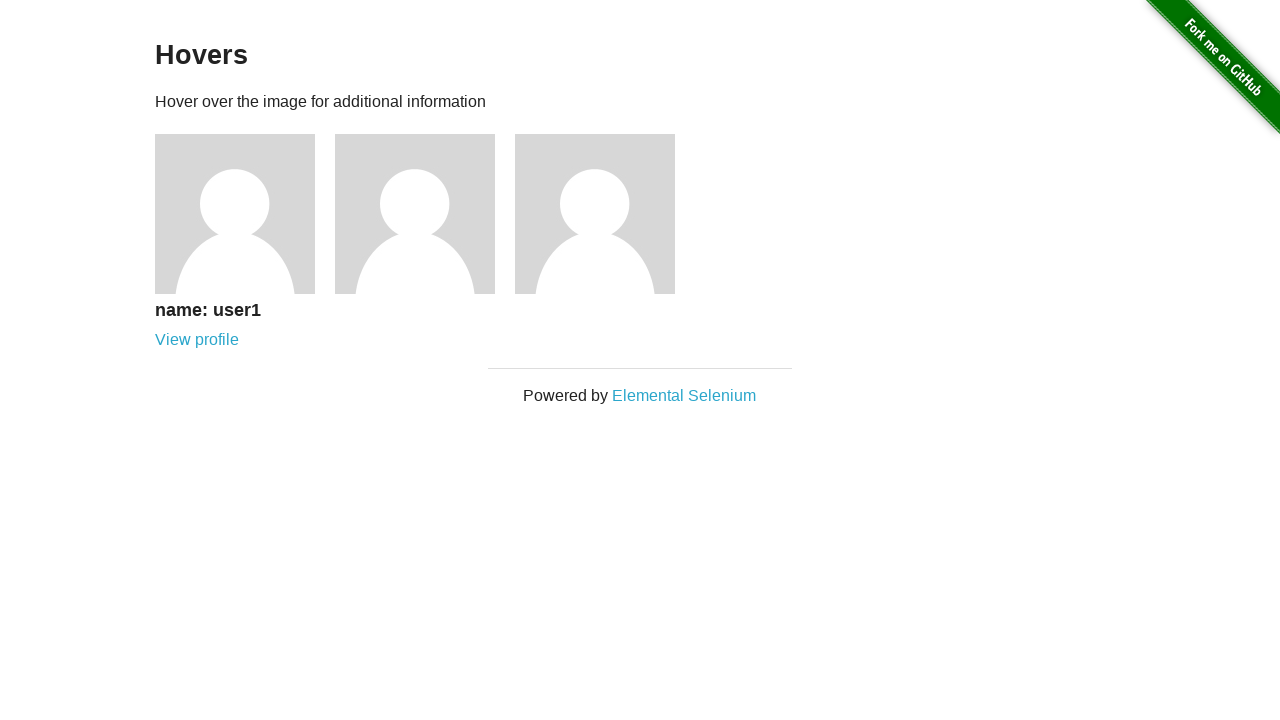

Verified that caption is visible
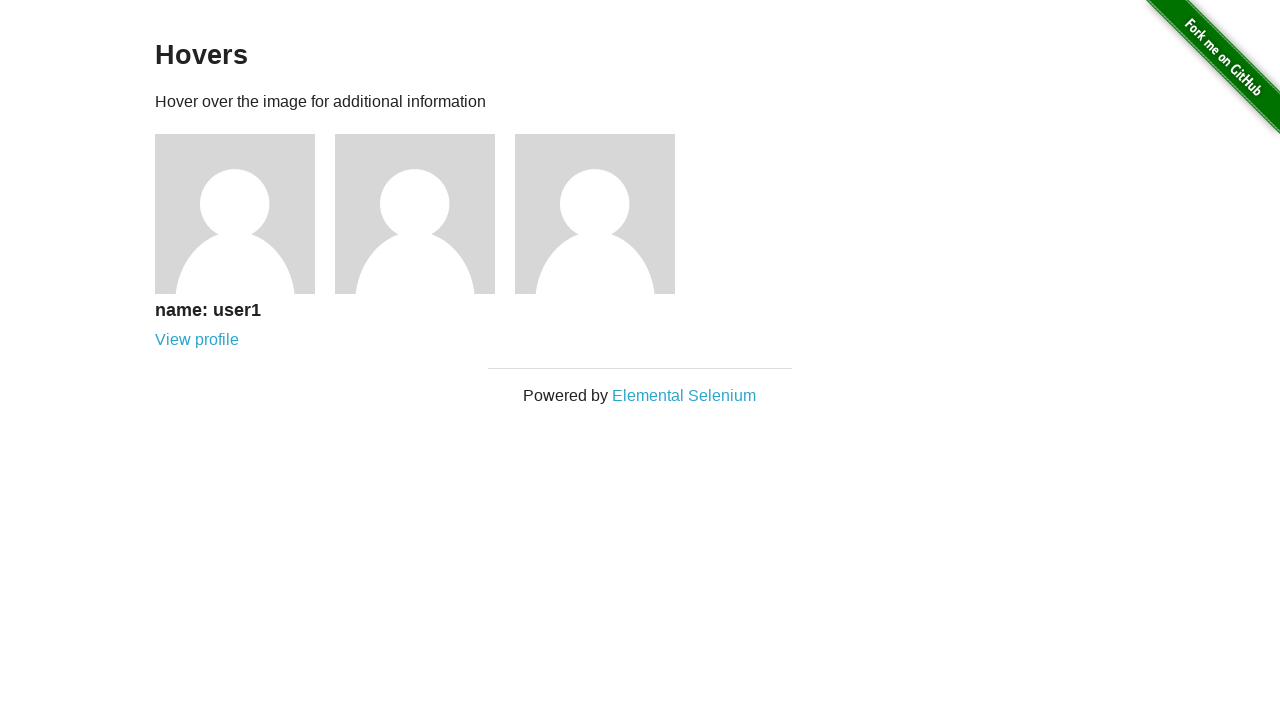

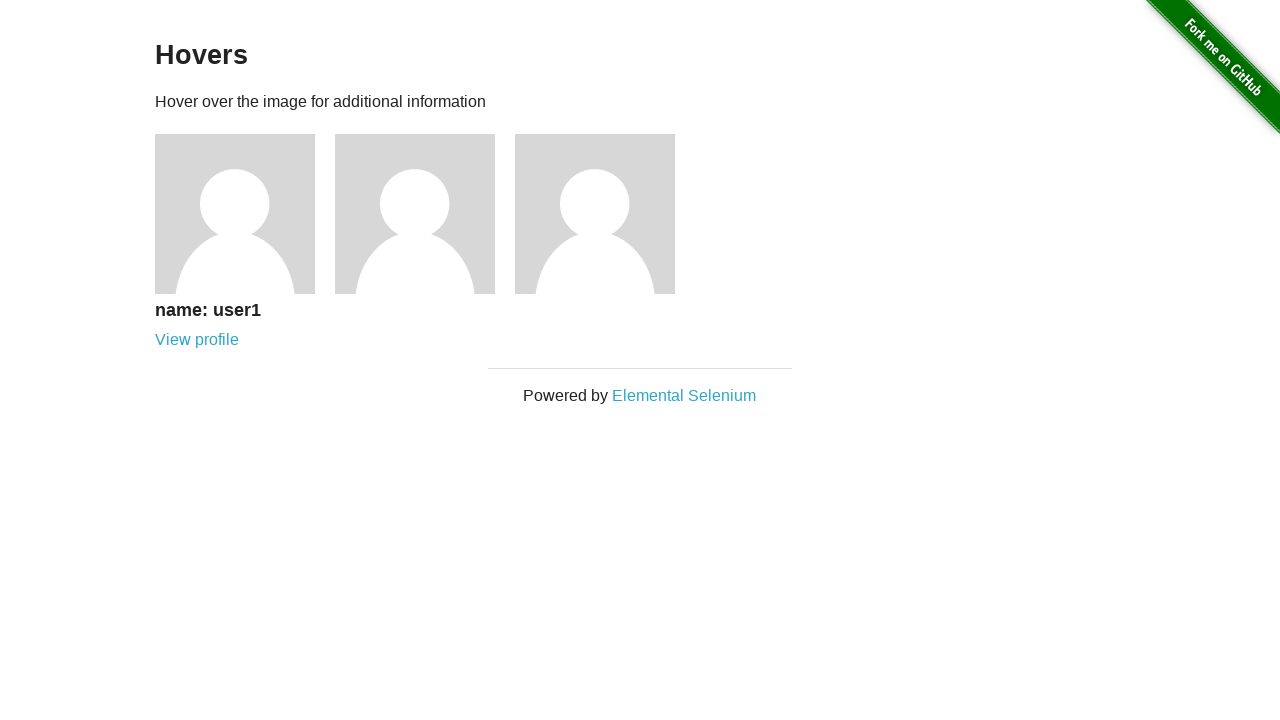